Navigates to wisequarter.com and verifies the page loads by checking the title and URL

Starting URL: https://www.wisequarter.com

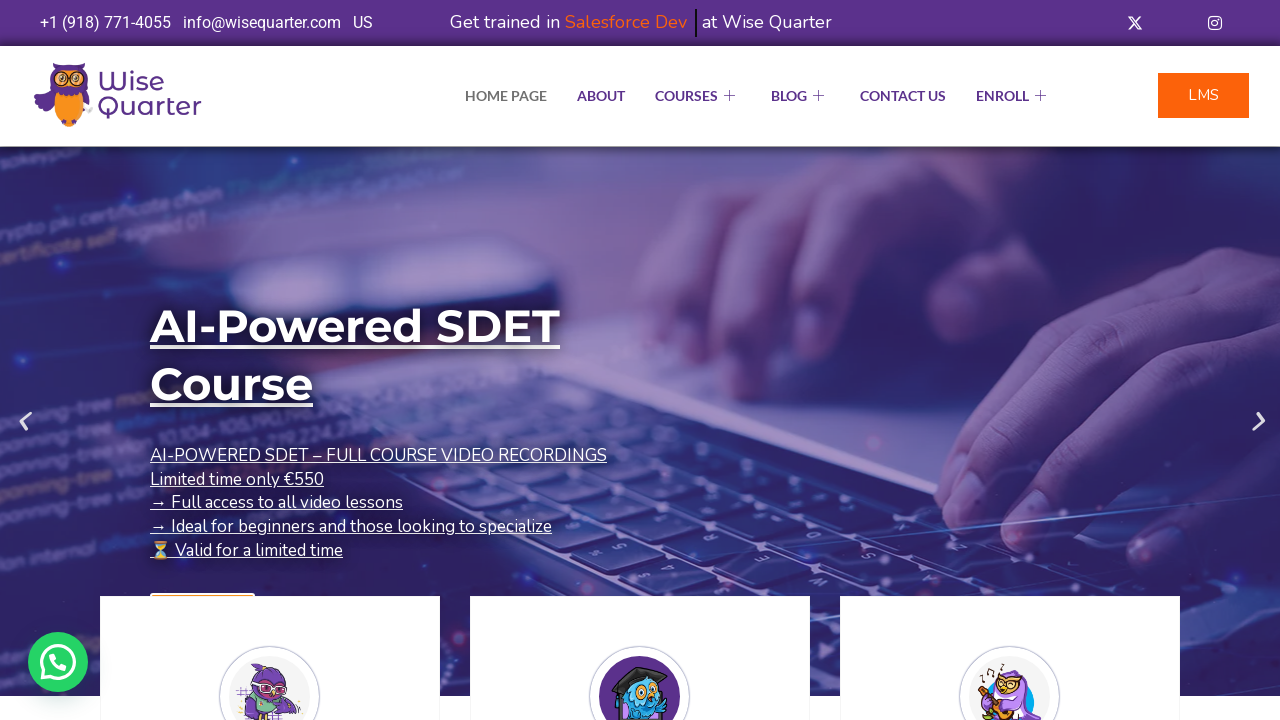

Waited for page to reach domcontentloaded state
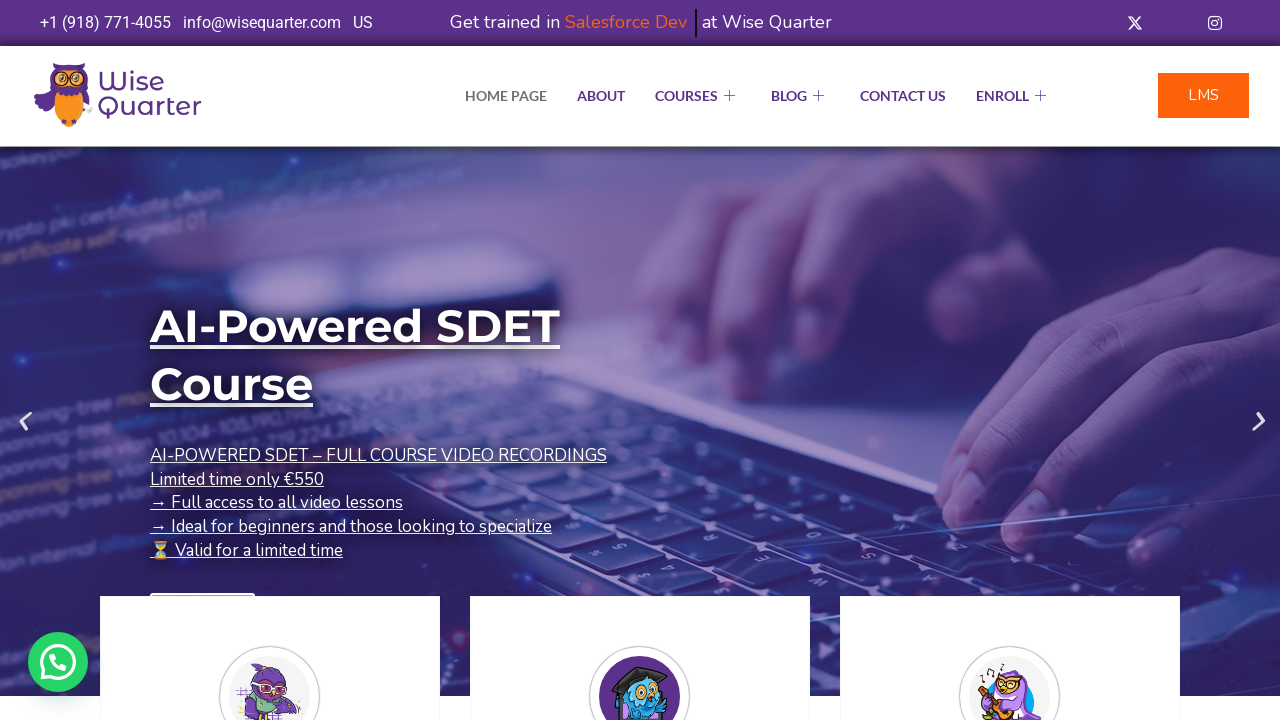

Retrieved page title: IT Bootcamp Courses, Online Classes - Wise Quarter Course
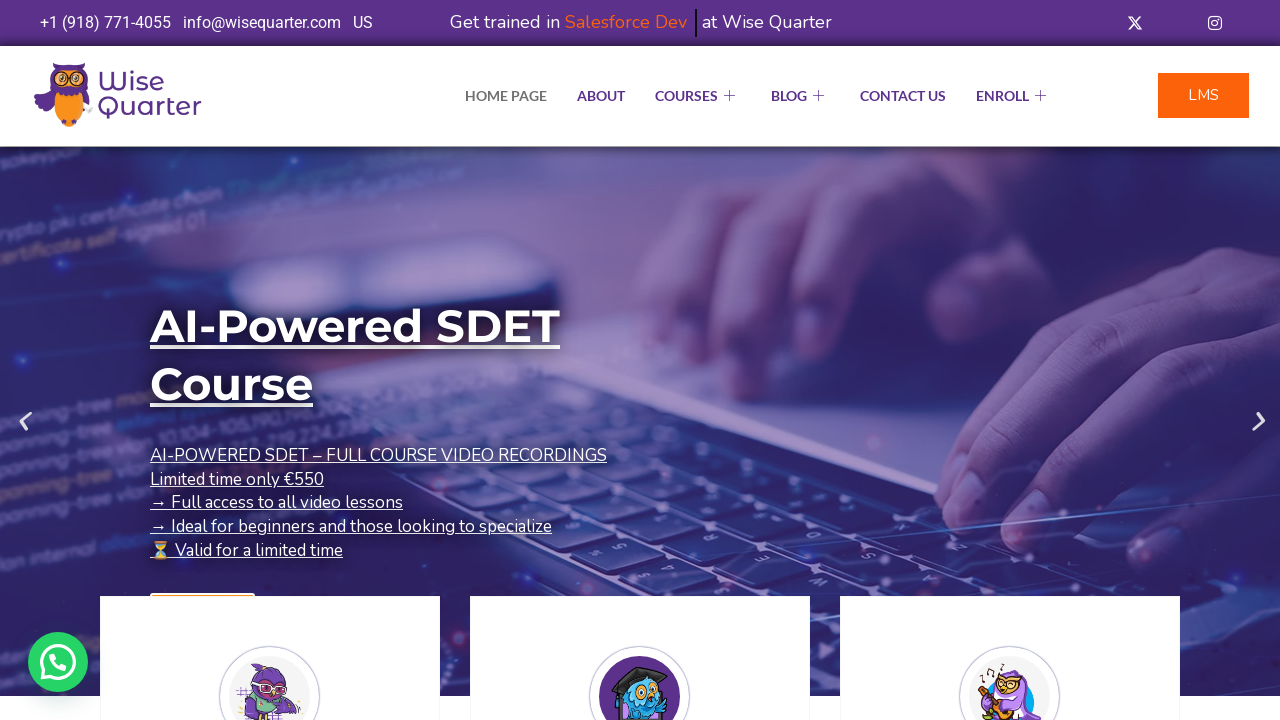

Verified current URL: https://wisequarter.com/
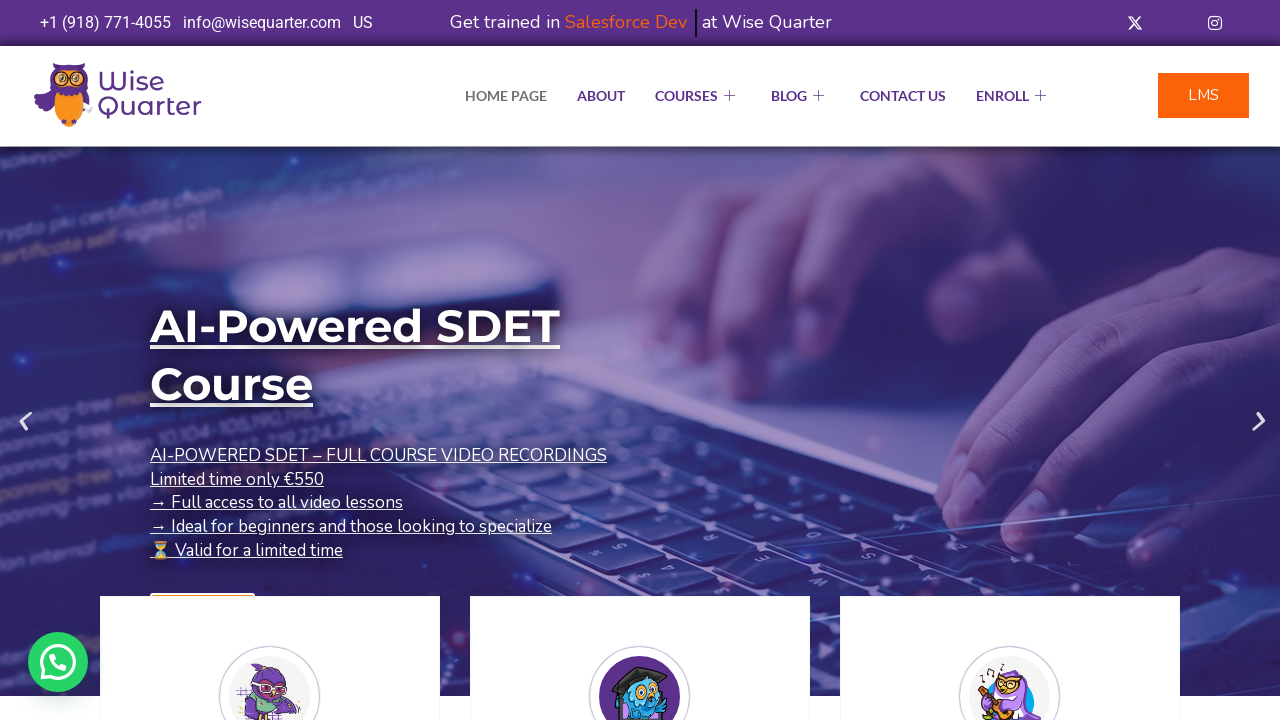

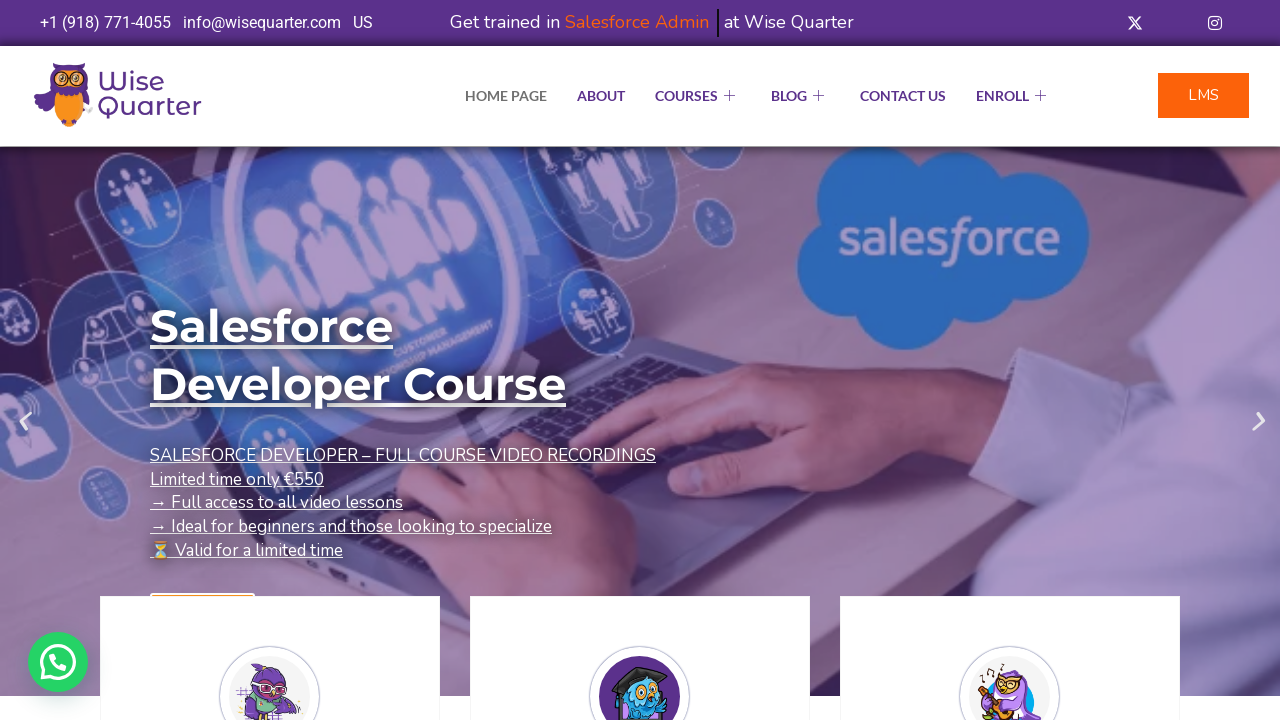